Solves a math problem by reading two numbers from the page, calculating their sum, selecting the answer from a dropdown menu, and submitting the form

Starting URL: http://suninjuly.github.io/selects1.html

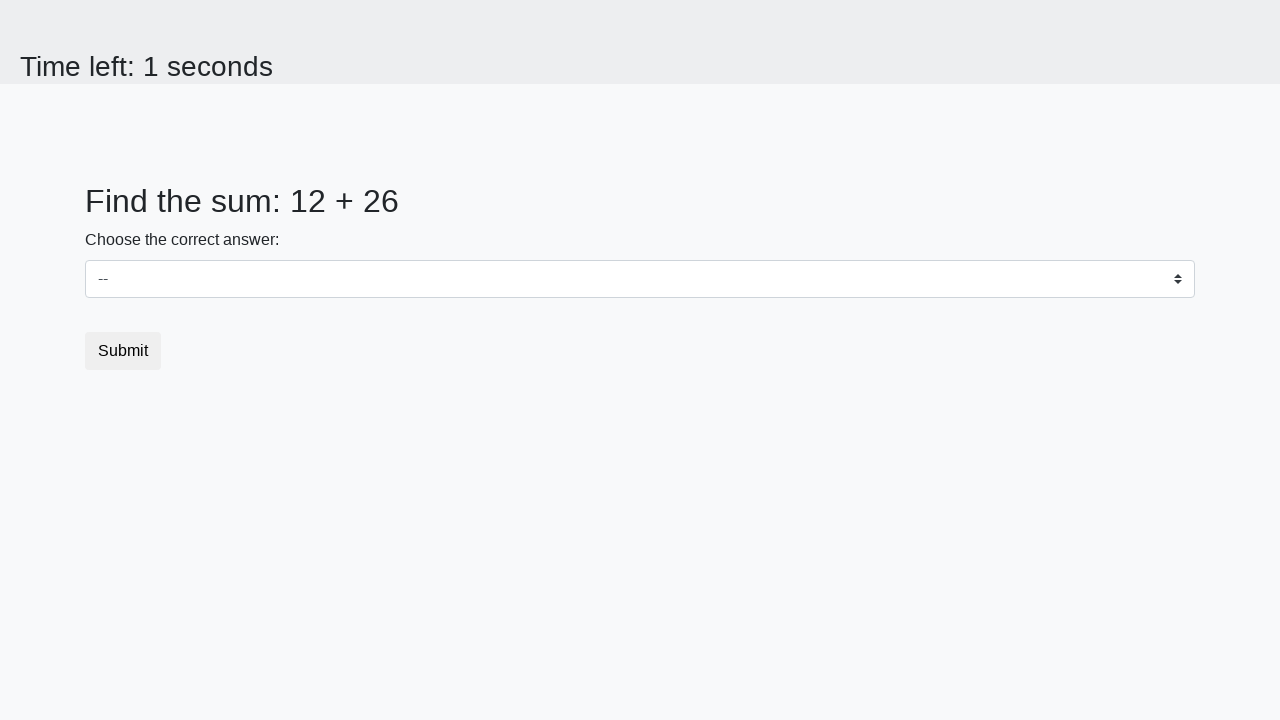

Read first number from page
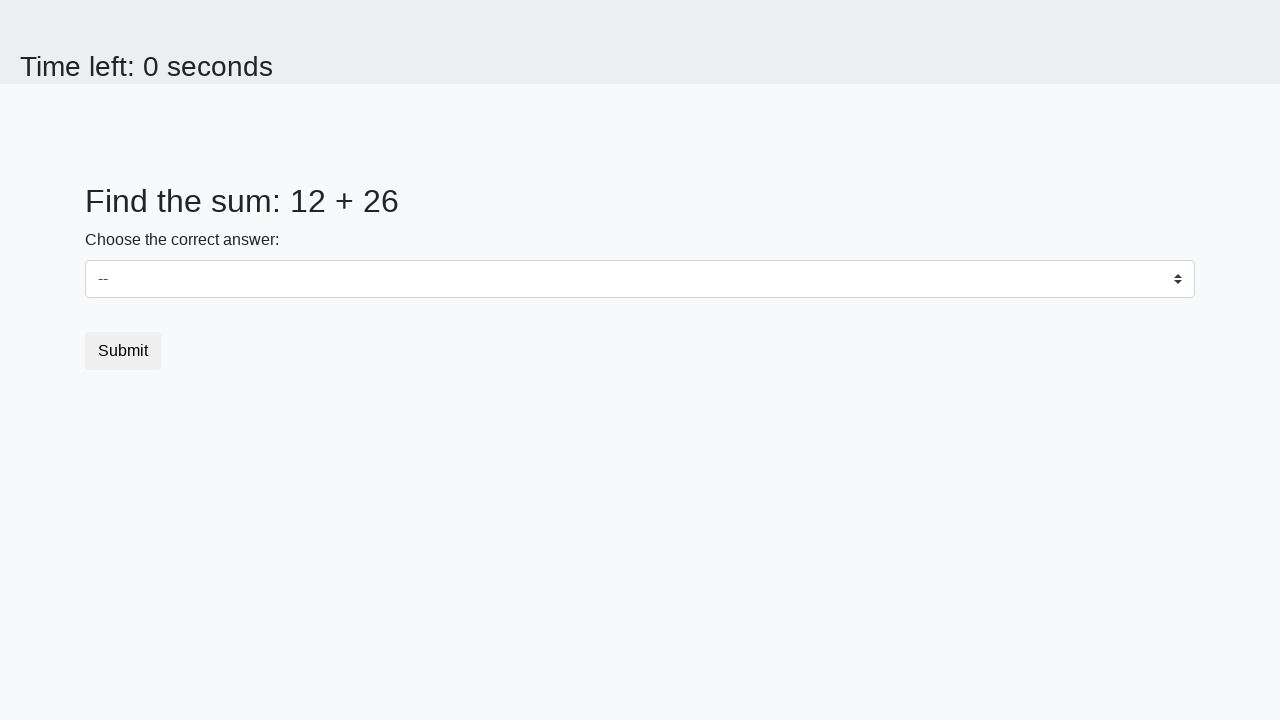

Read second number from page
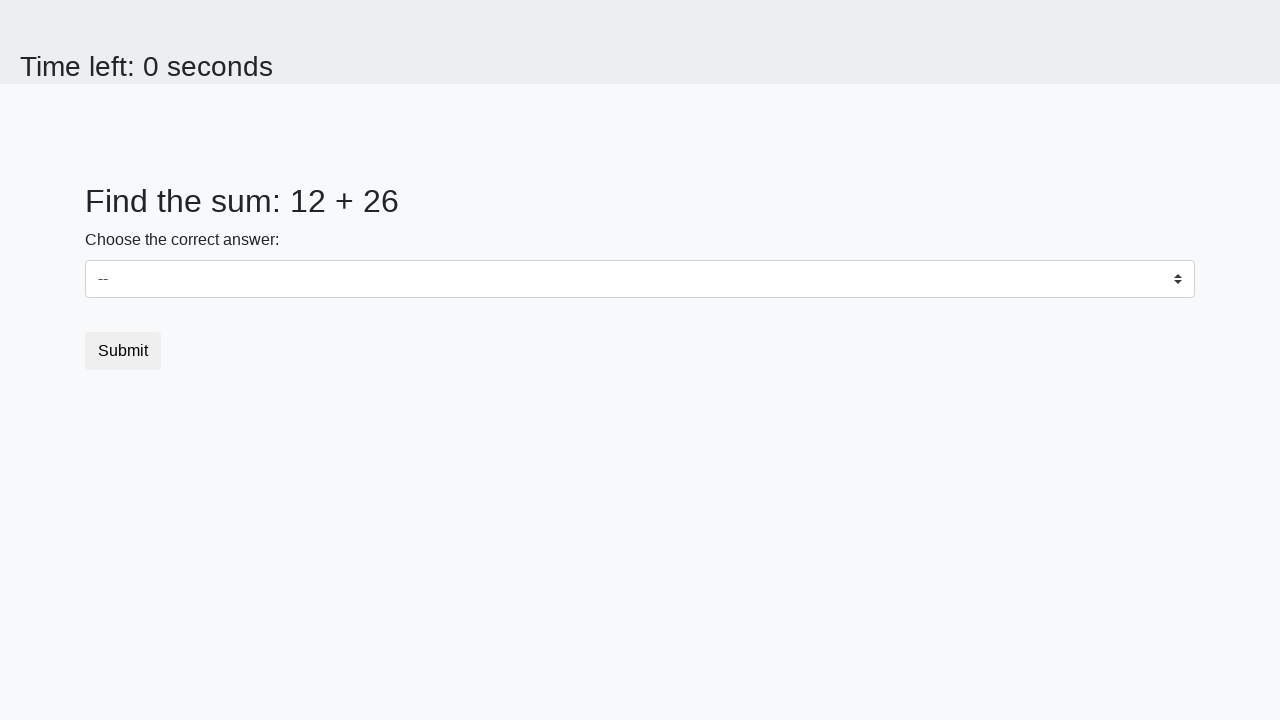

Calculated sum: 12 + 26 = 38
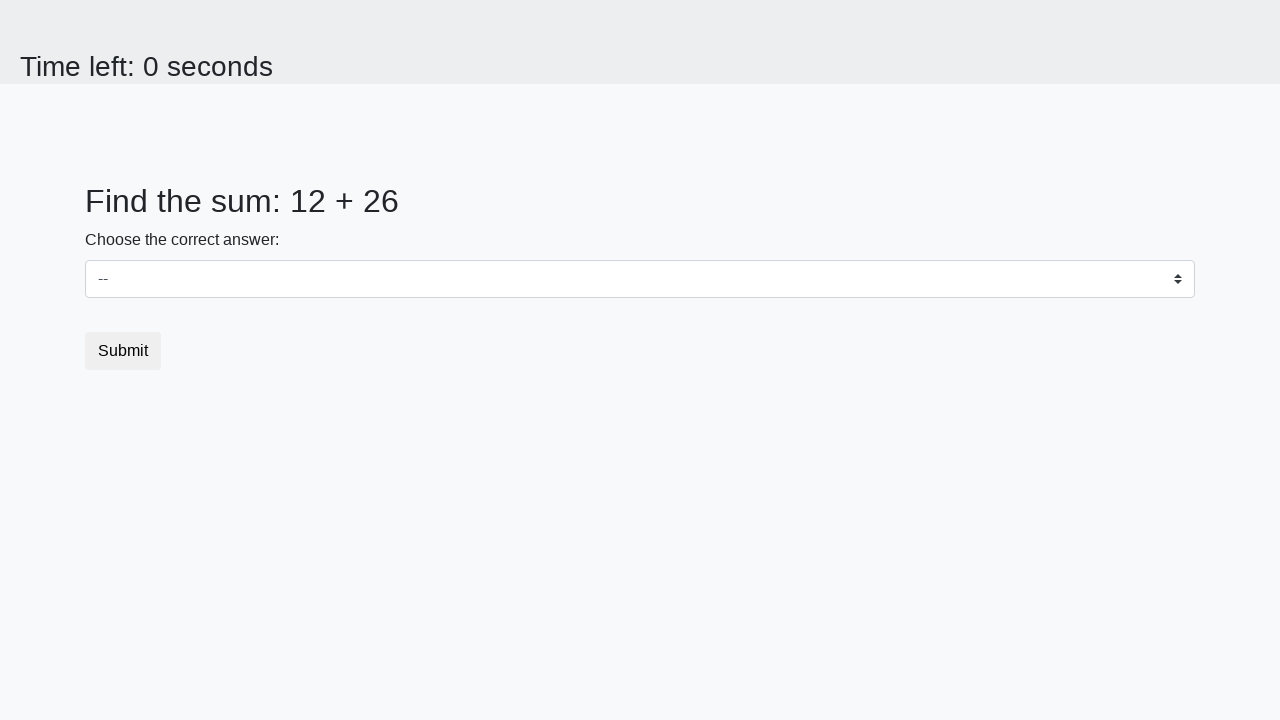

Selected answer '38' from dropdown menu on select
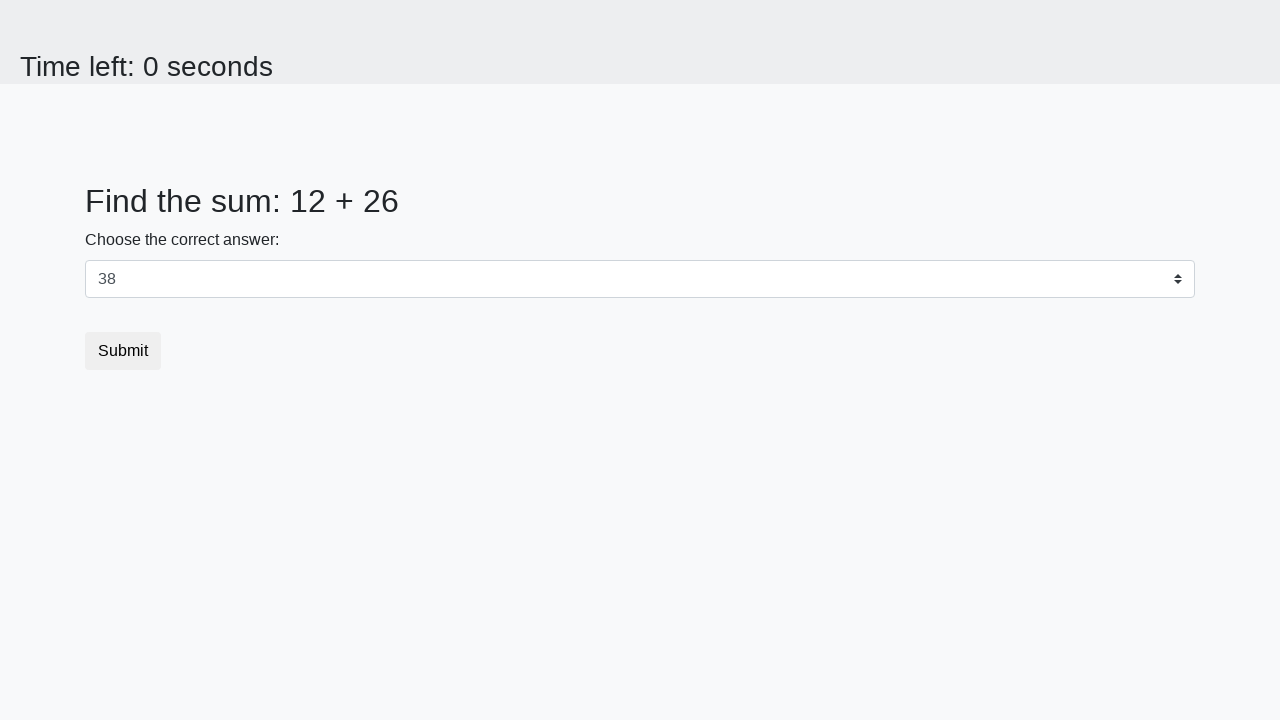

Clicked submit button to submit form at (123, 351) on button.btn
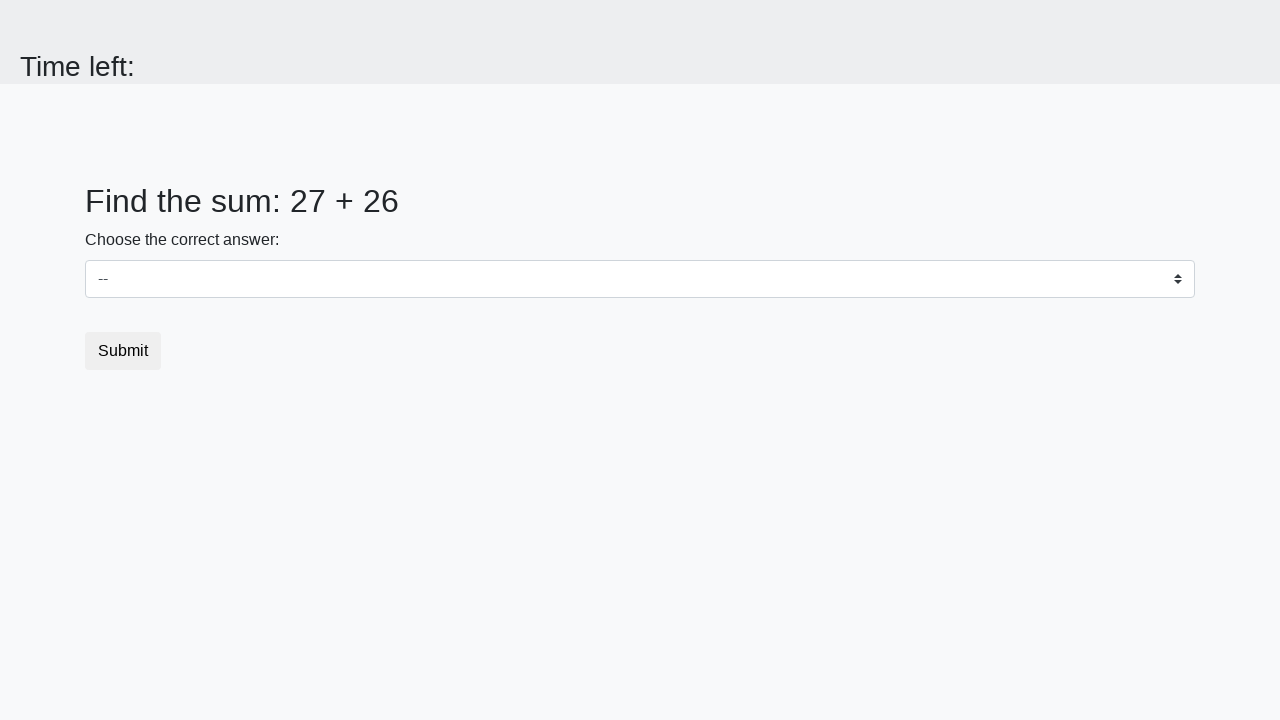

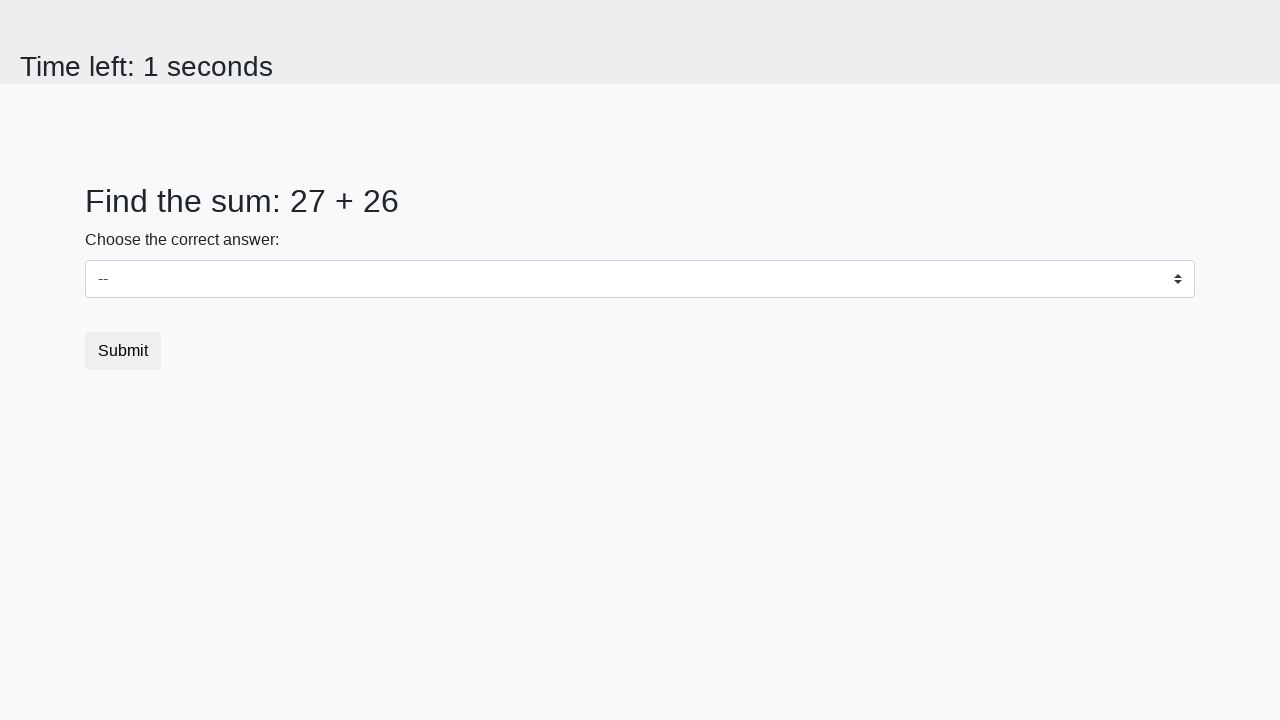